Automates a pension records search on Ecuador's SUPA website by entering a cedula number and clicking the search button.

Starting URL: https://supa.funcionjudicial.gob.ec/pensiones/publico/consulta.jsf

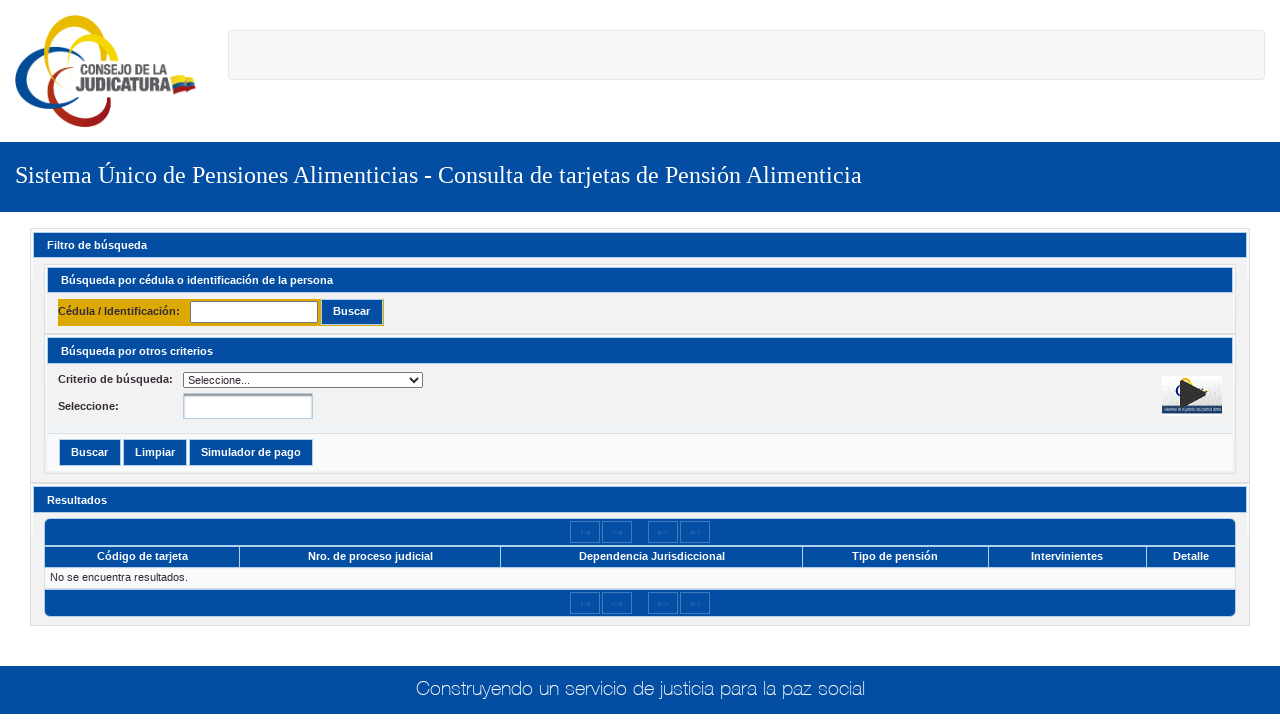

Page loaded and body element is present
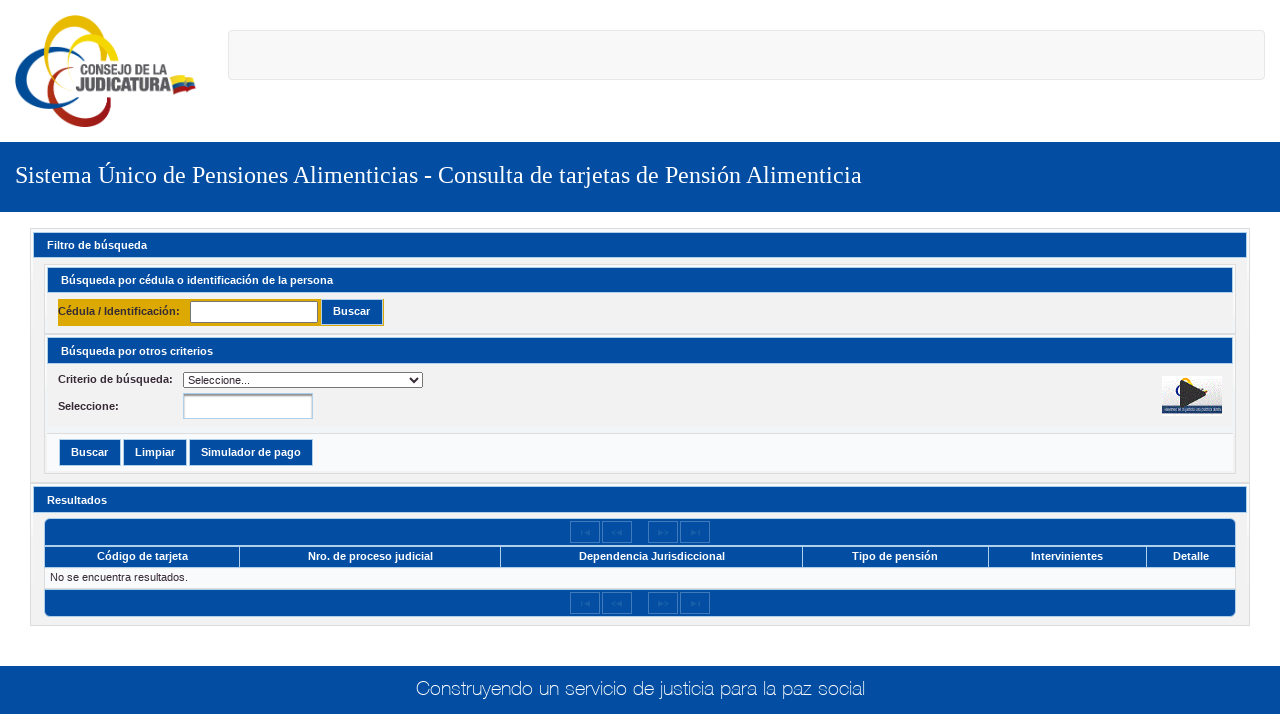

Entered cedula number 1723456791 in the search field on #form\:t_texto_cedula
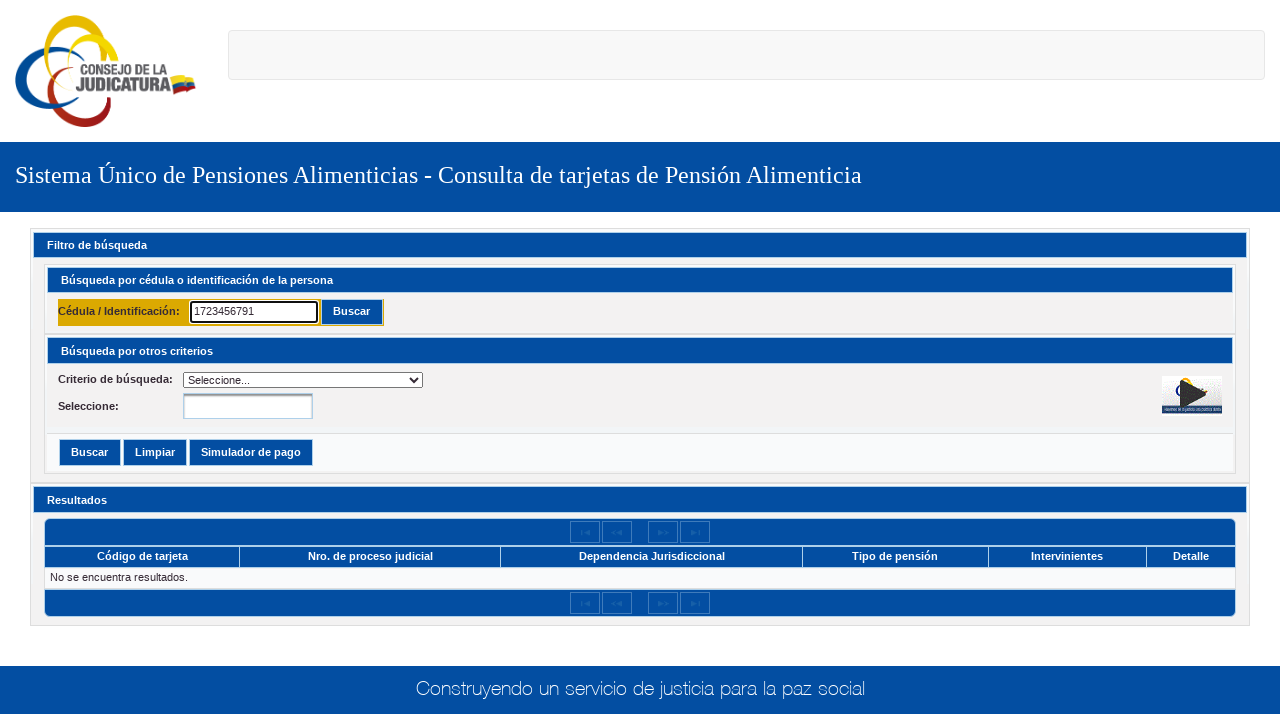

Clicked the search button to query pension records at (352, 312) on #form\:b_buscar_cedula
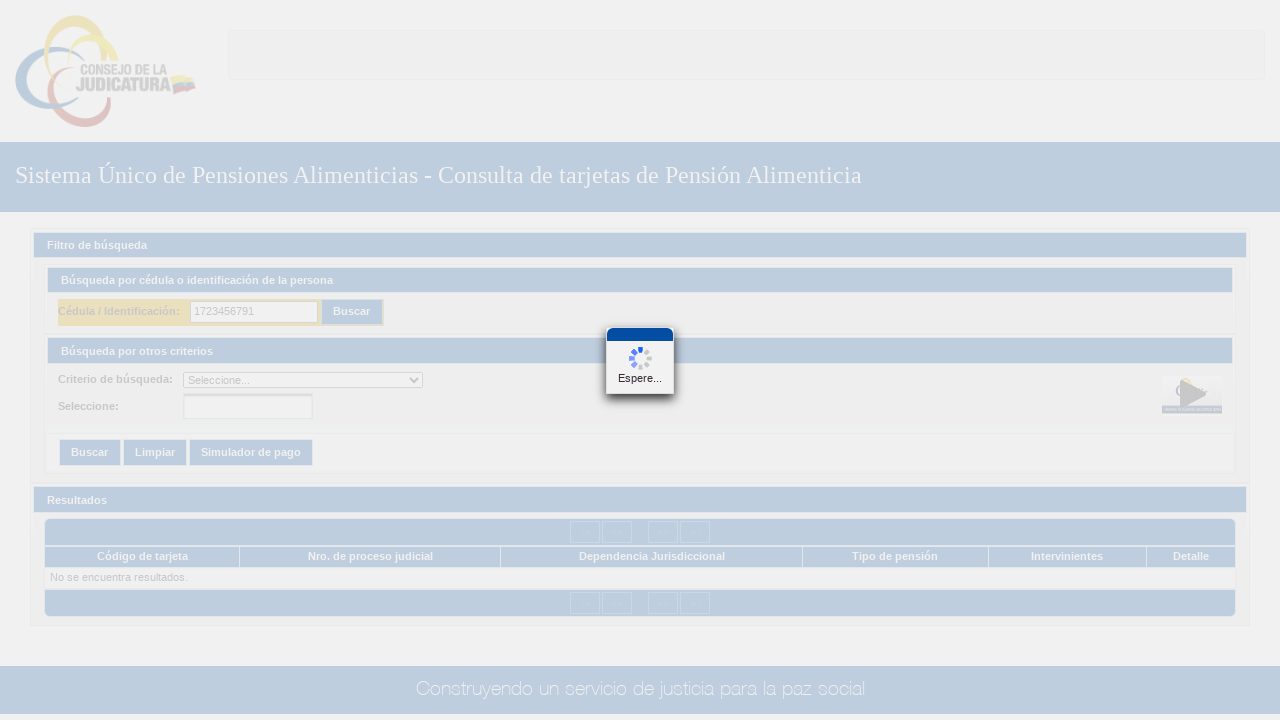

Waited for search results to load
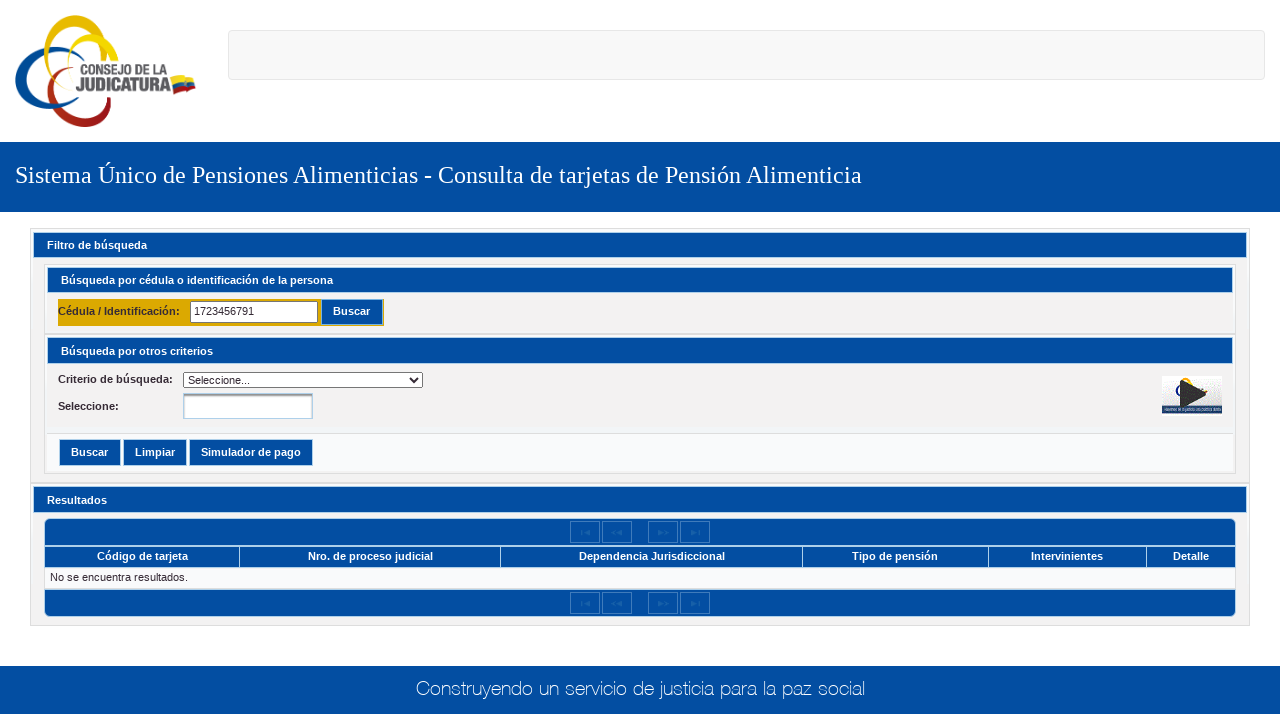

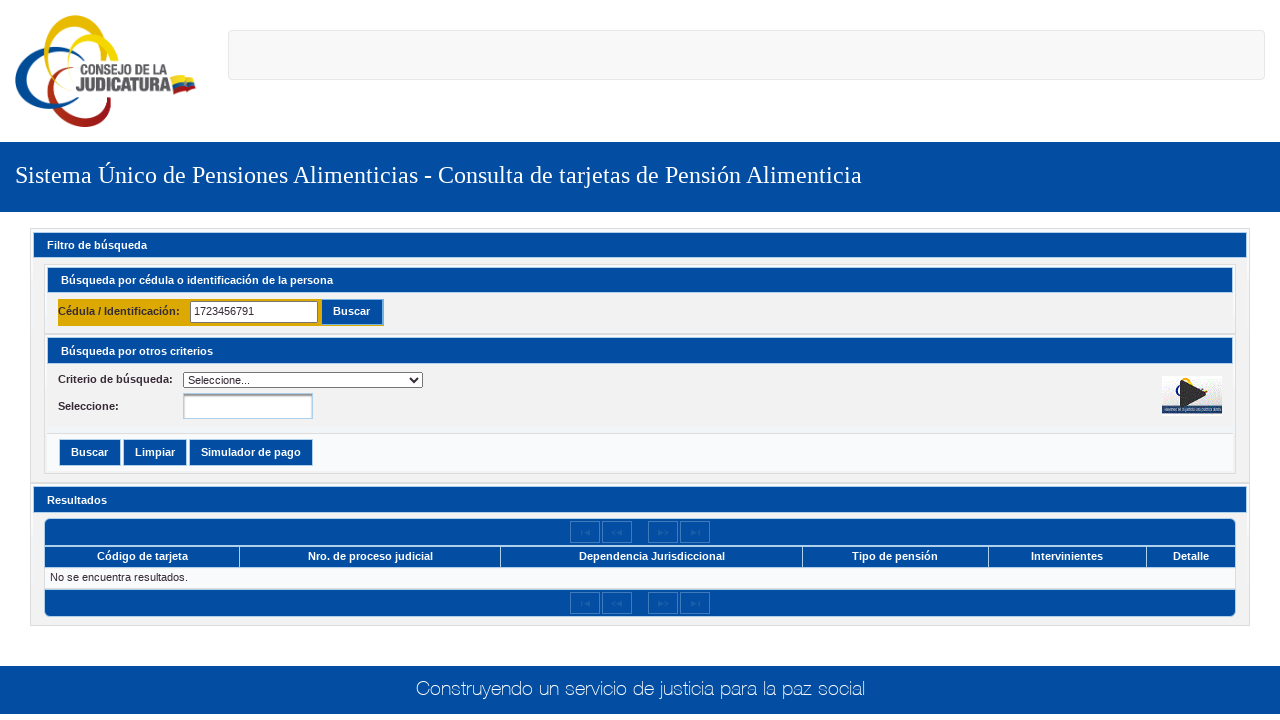